Navigates to a test automation practice website and clicks on an input field element with id 'field2'

Starting URL: http://testautomationpractice.blogspot.com/

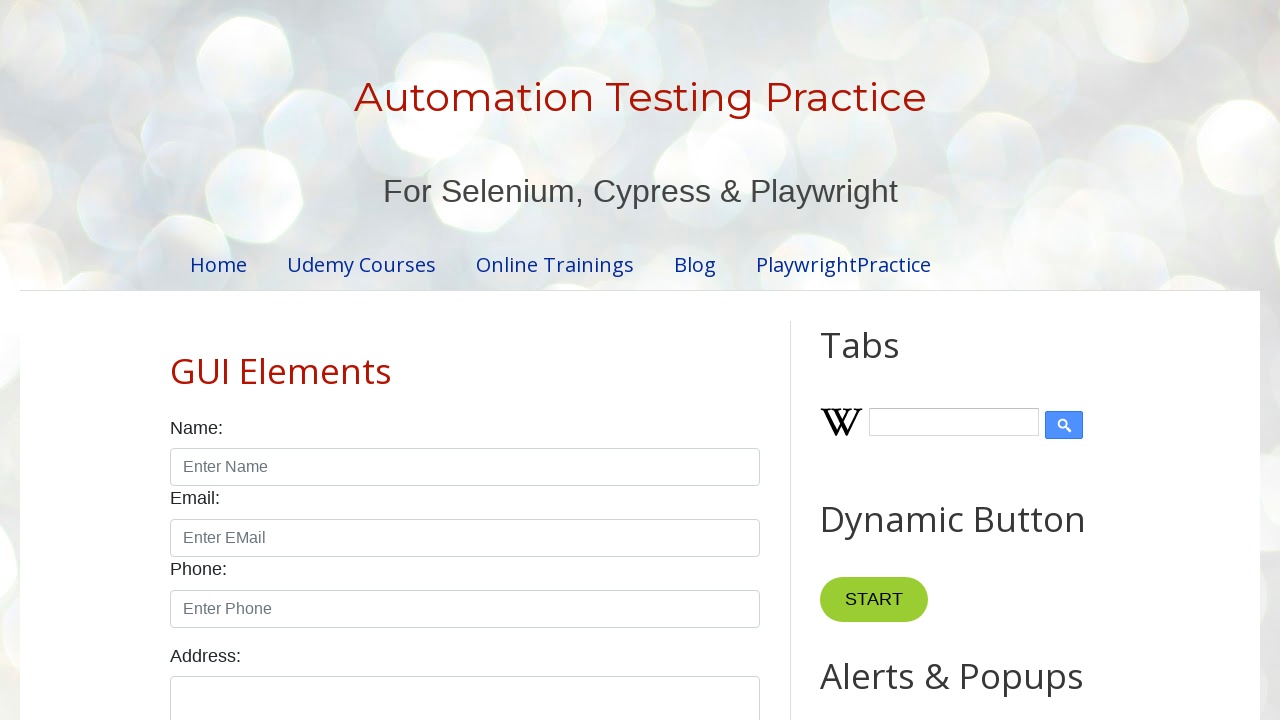

Navigated to test automation practice website
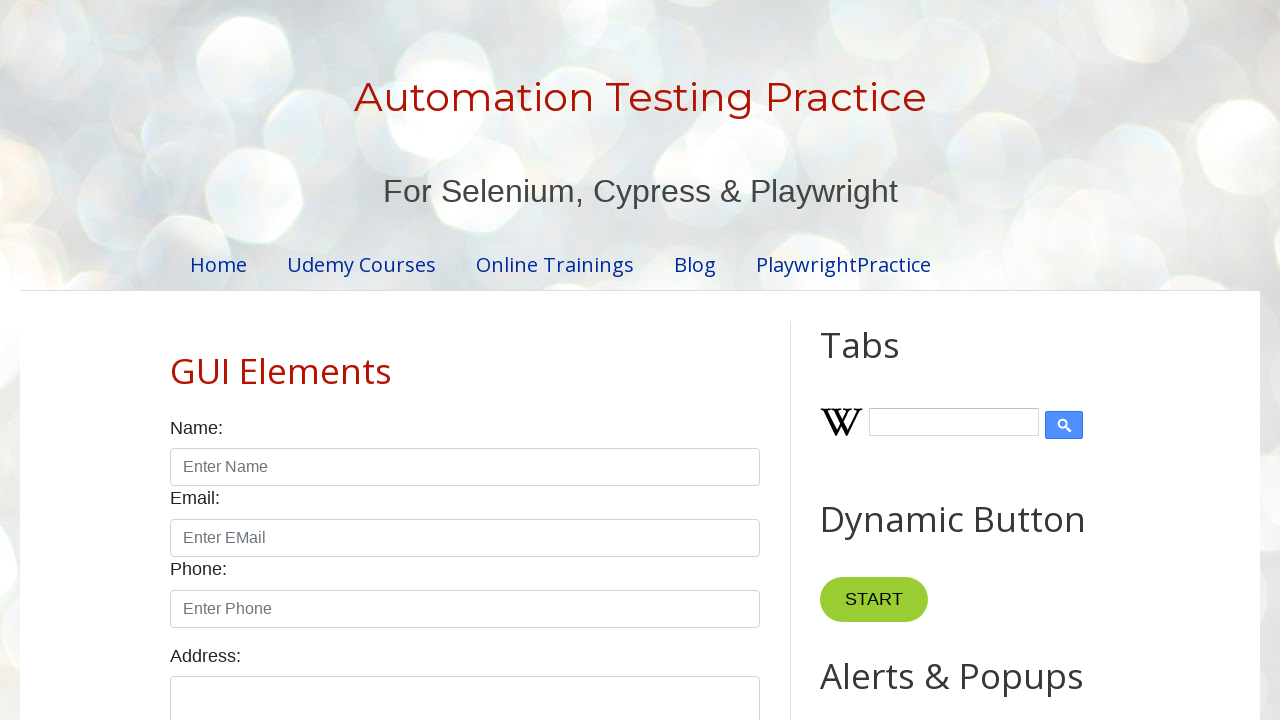

Clicked on input field with id 'field2' at (977, 360) on #field2
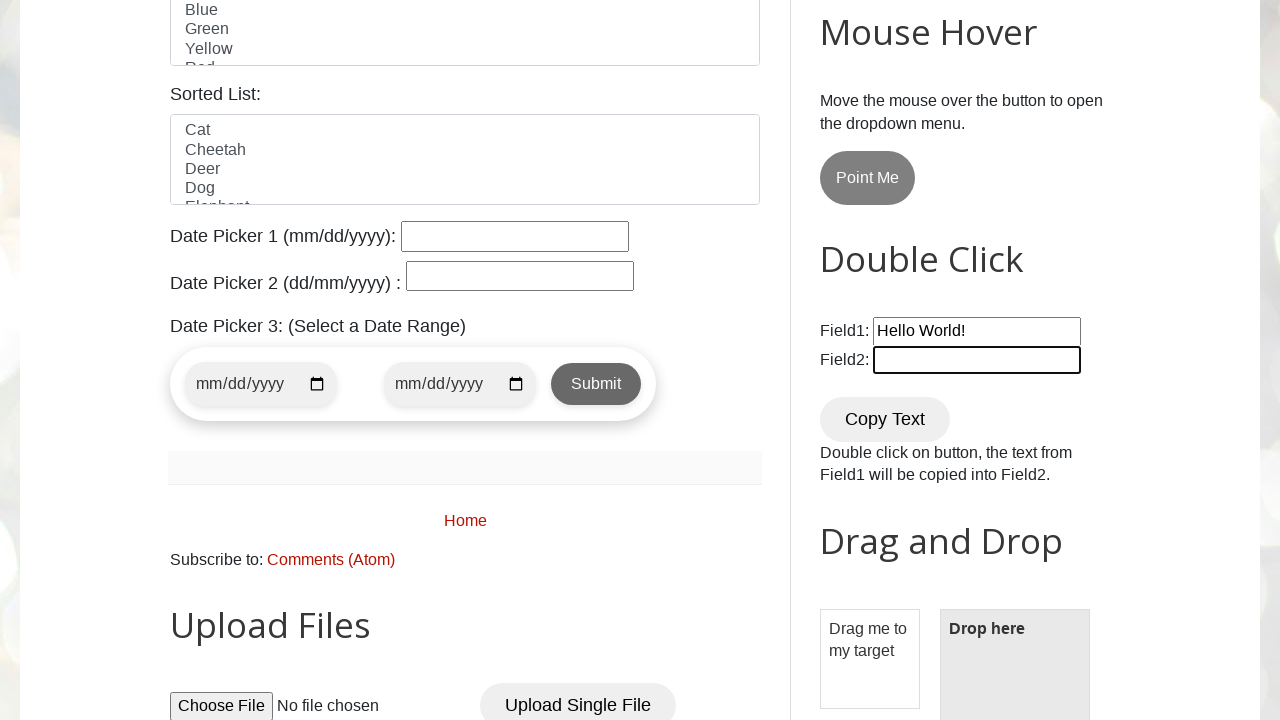

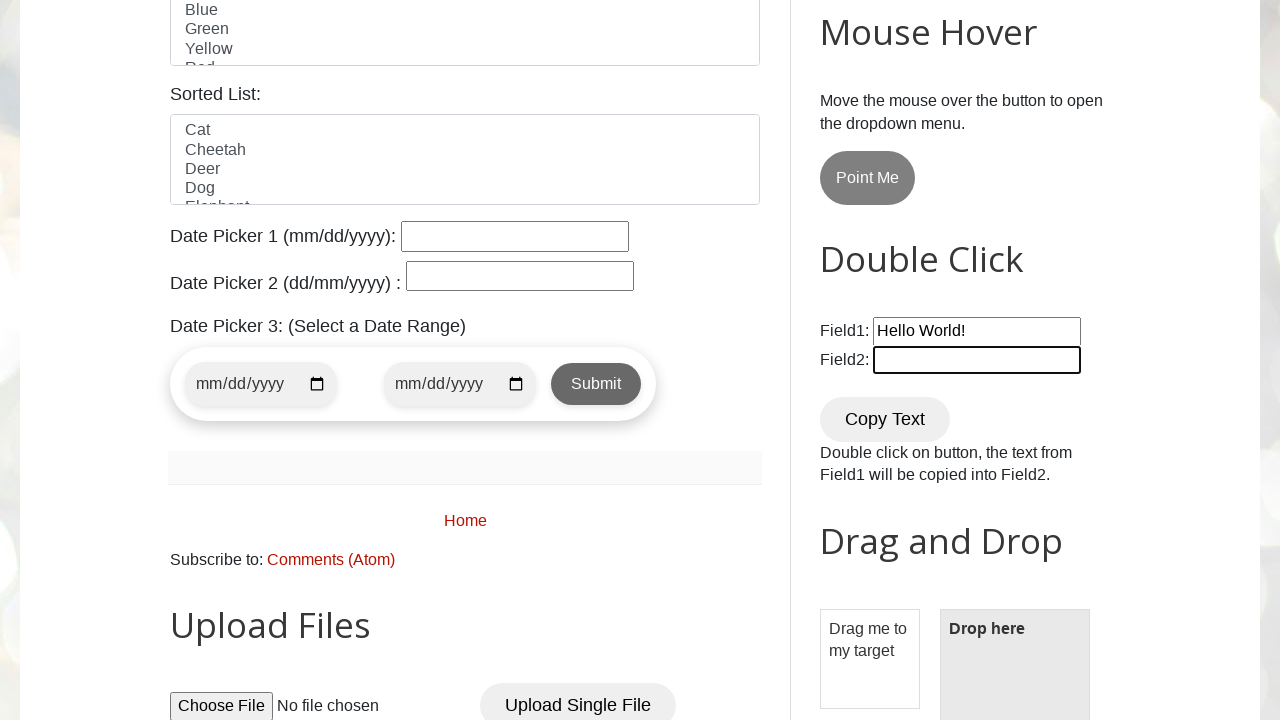